Tests username field validation with a single lowercase character.

Starting URL: https://buggy.justtestit.org/register

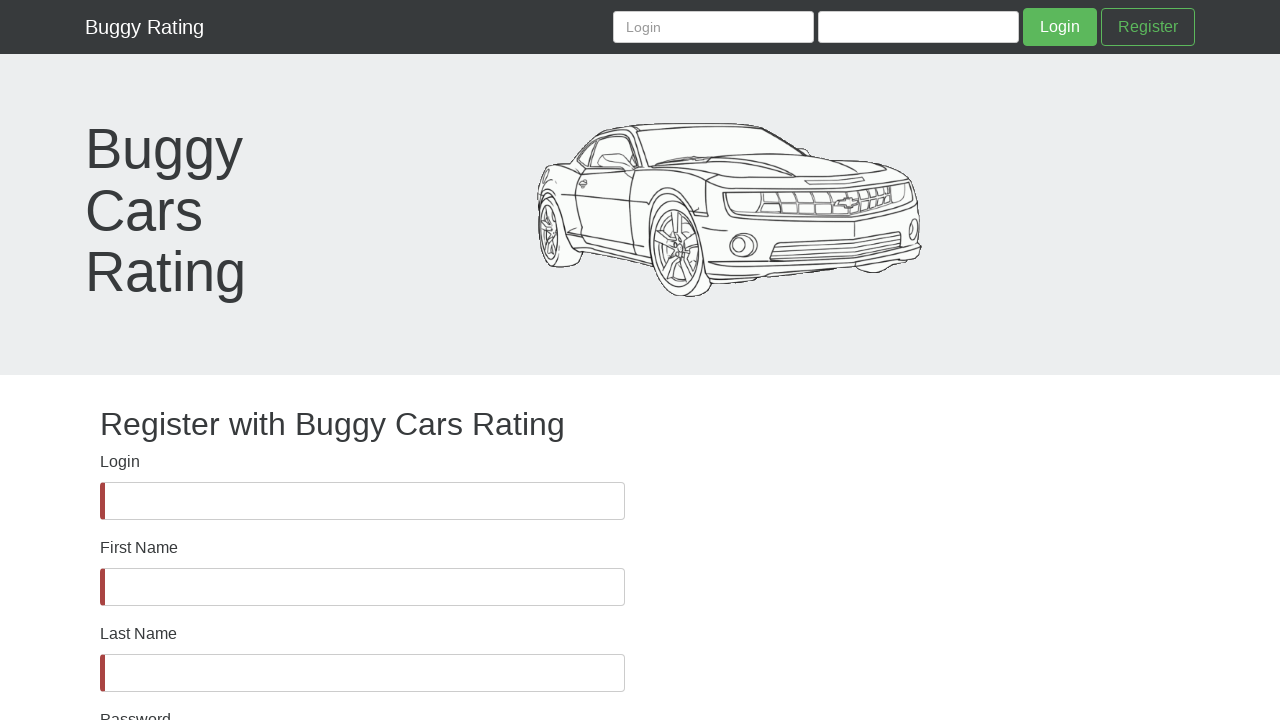

Username field became visible
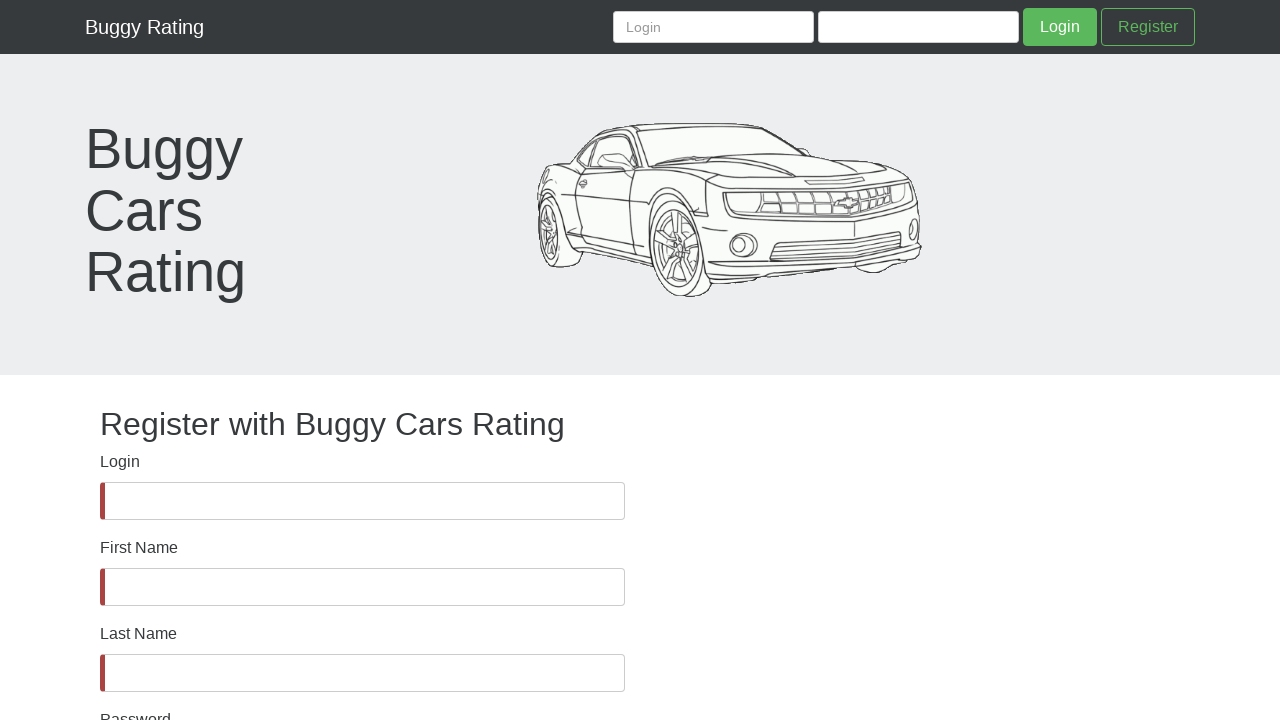

Filled username field with single lowercase character 'd' on #username
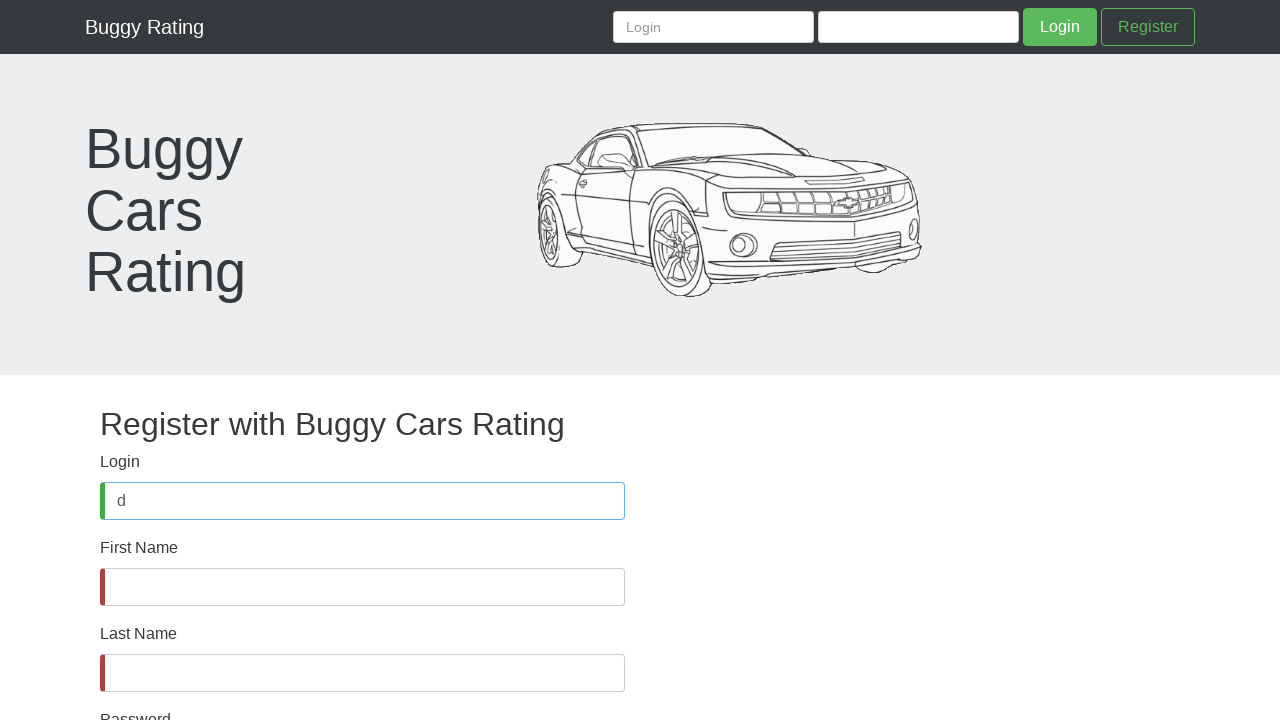

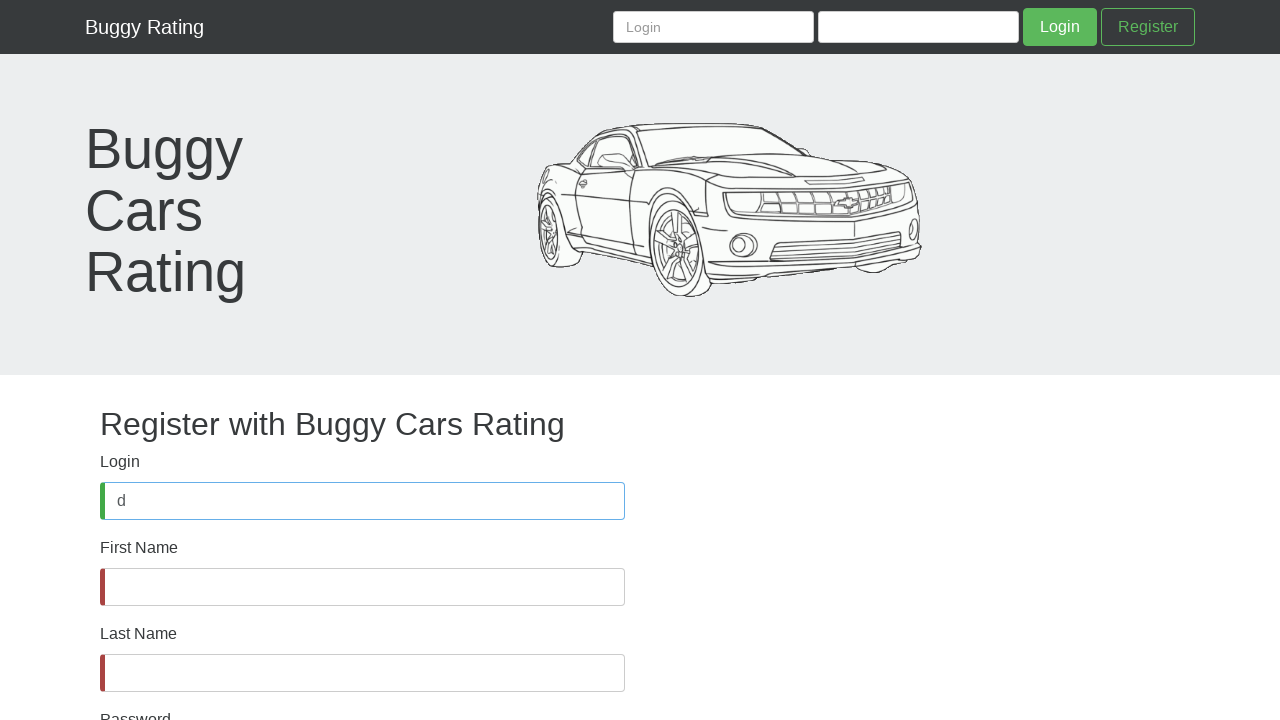